Tests checkbox functionality by navigating to checkboxes page and toggling the first checkbox on and off

Starting URL: https://the-internet.herokuapp.com/

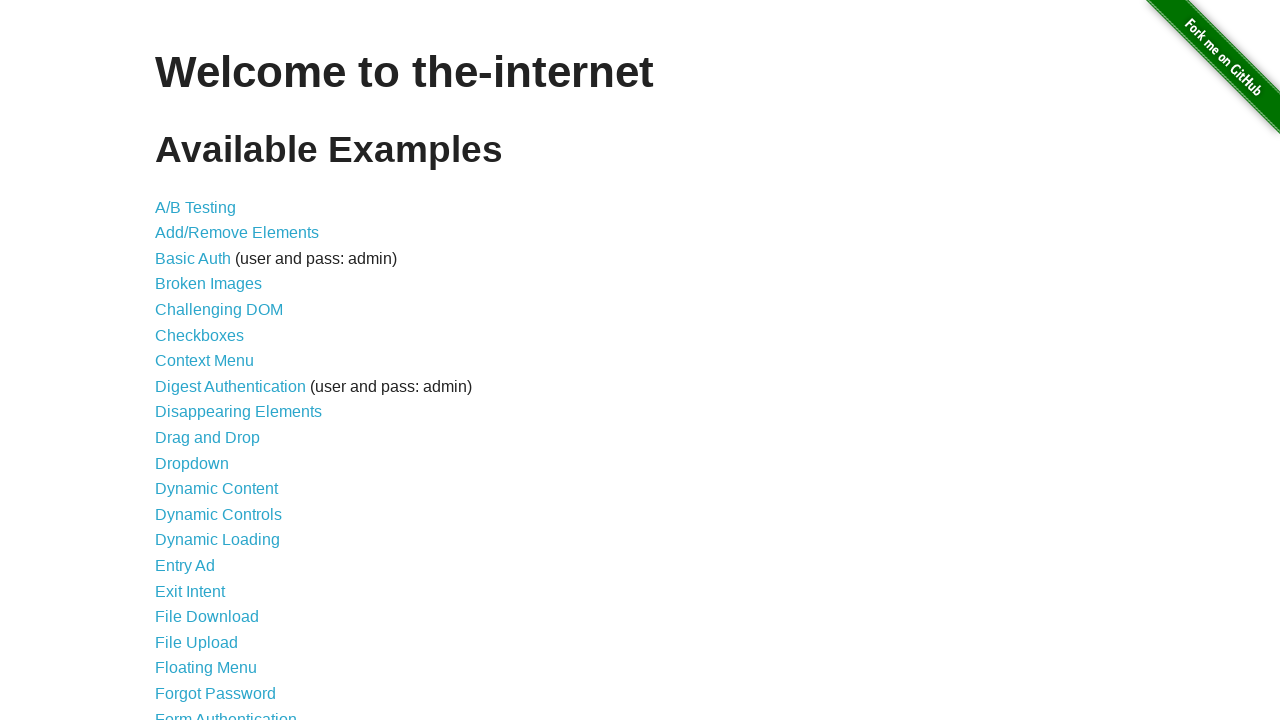

Clicked Checkboxes link to navigate to checkboxes page at (200, 335) on a:text('Checkboxes')
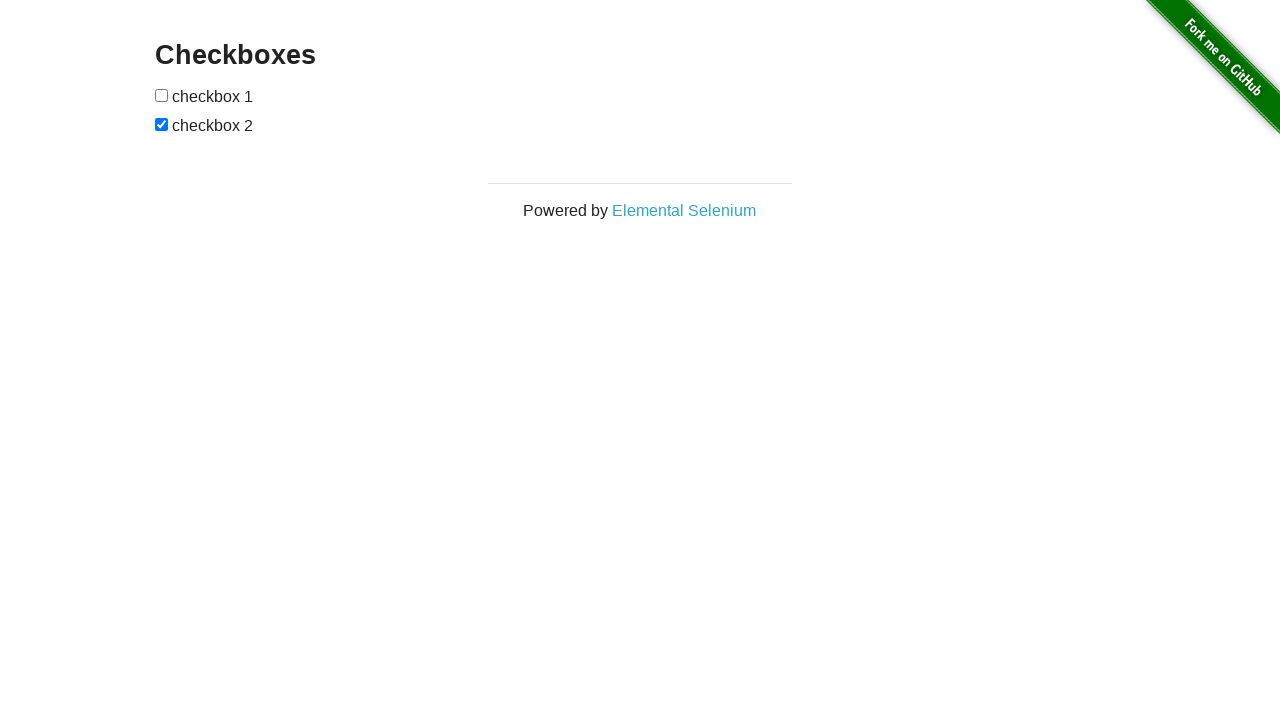

Located all checkbox elements on the page
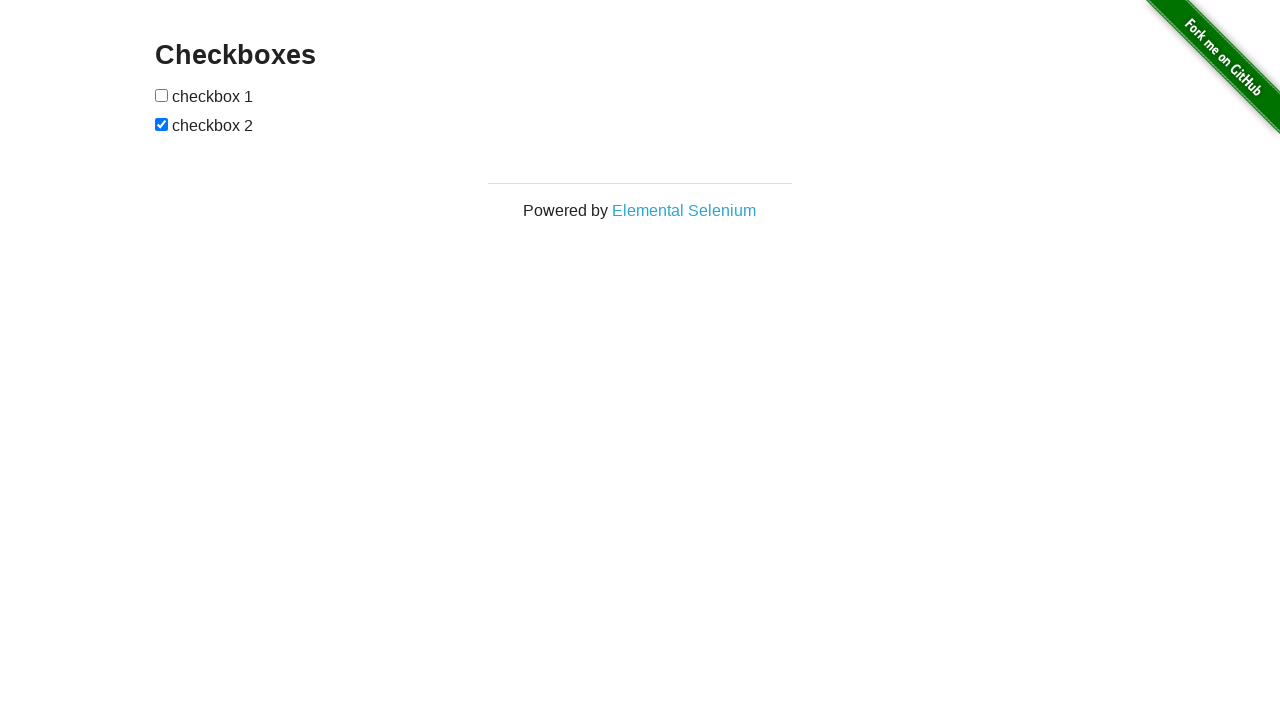

Verified first checkbox is unchecked
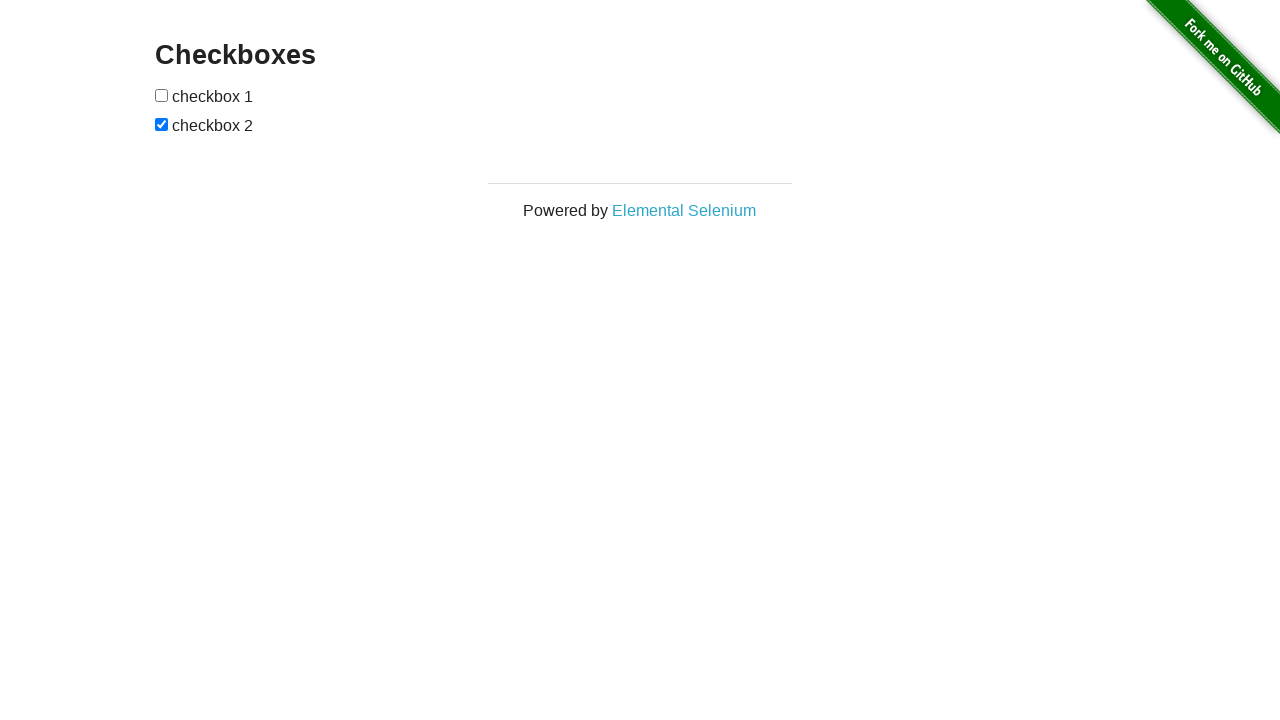

Verified second checkbox is checked
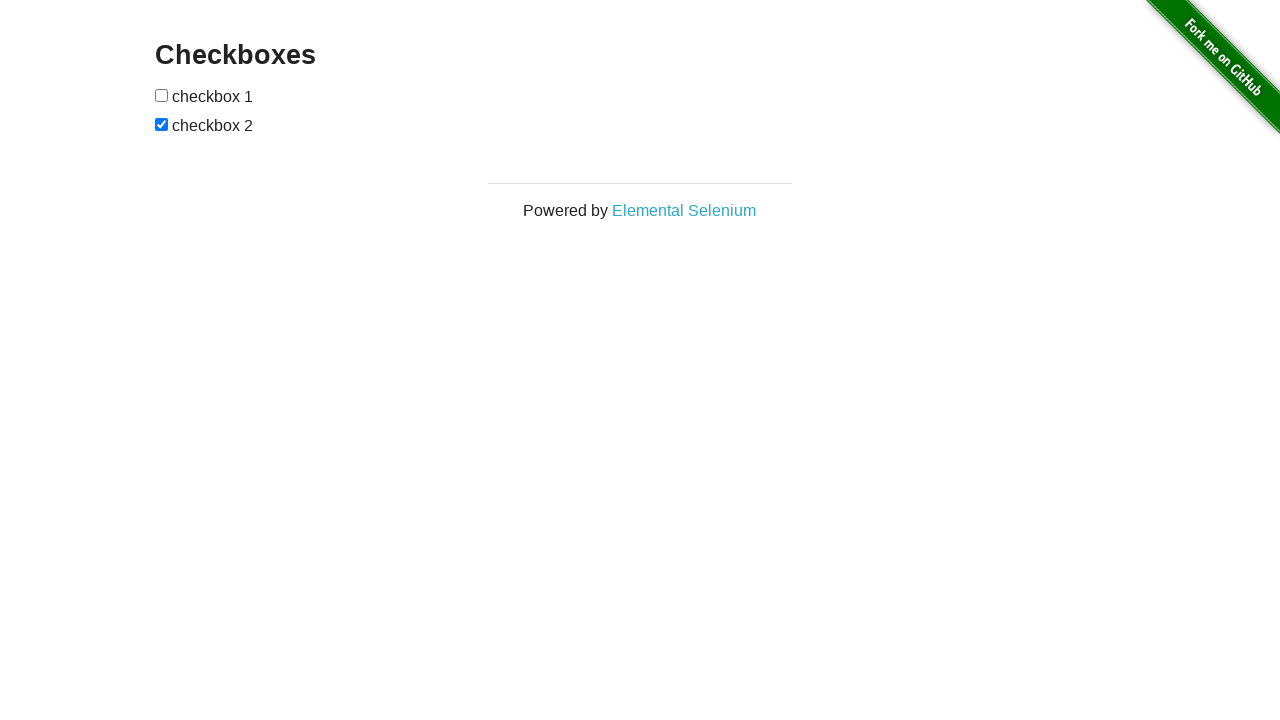

Clicked first checkbox to check it at (162, 95) on input[type='checkbox'] >> nth=0
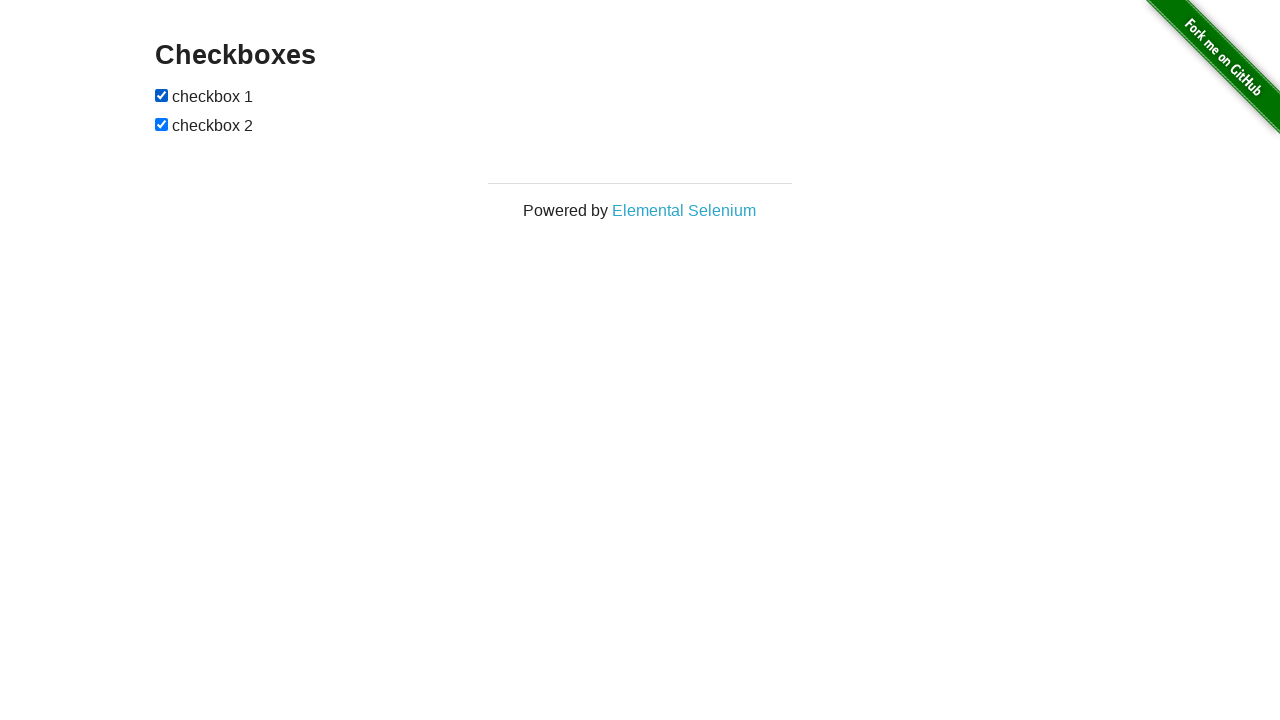

Verified first checkbox is now checked
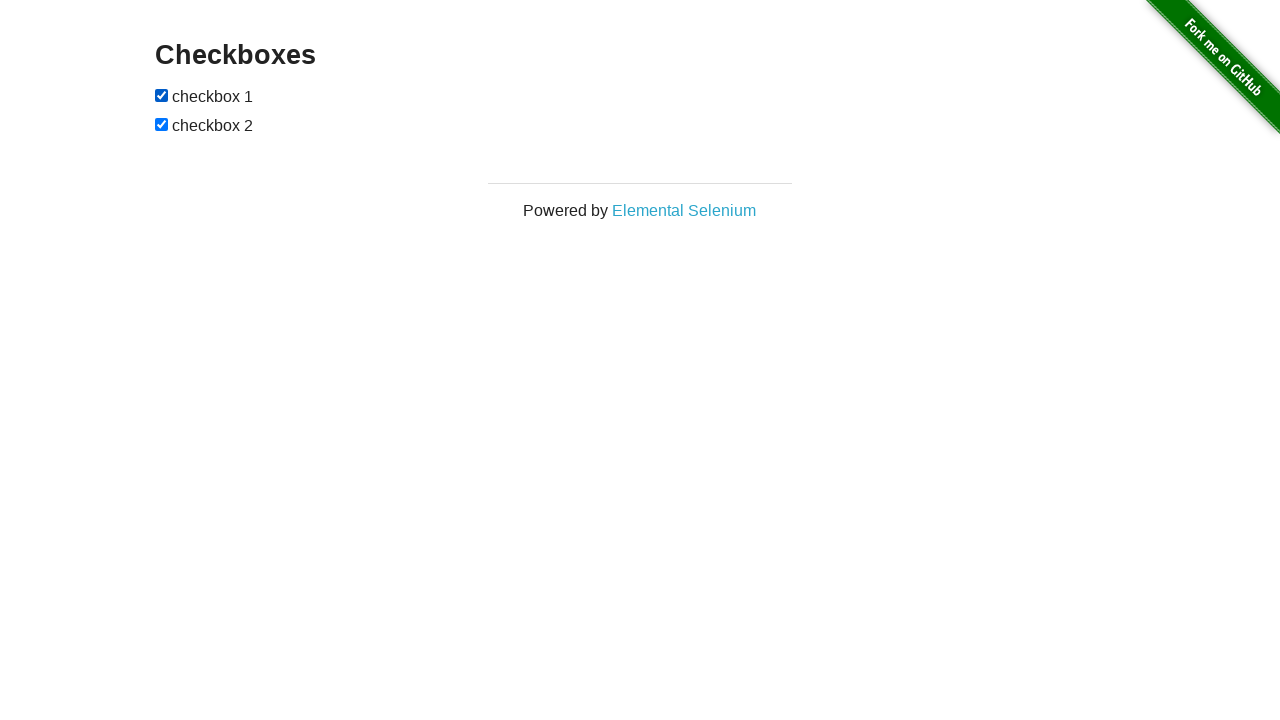

Verified second checkbox remains checked
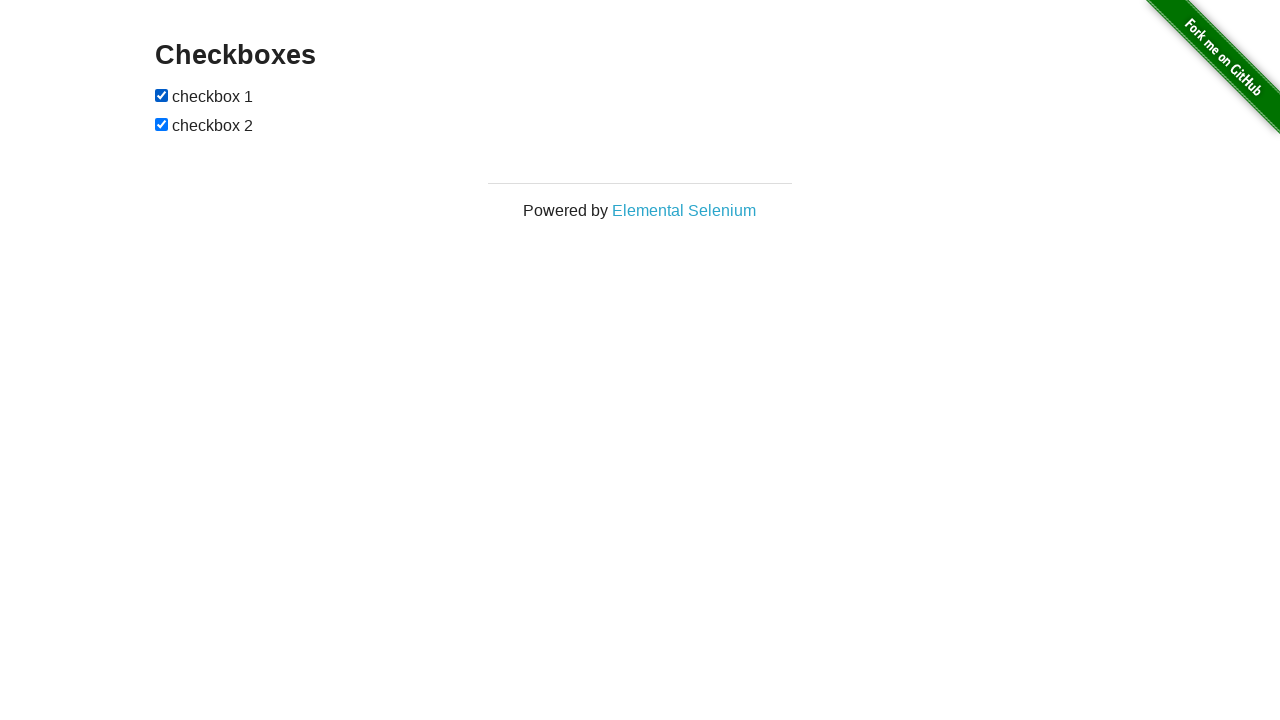

Clicked first checkbox again to uncheck it at (162, 95) on input[type='checkbox'] >> nth=0
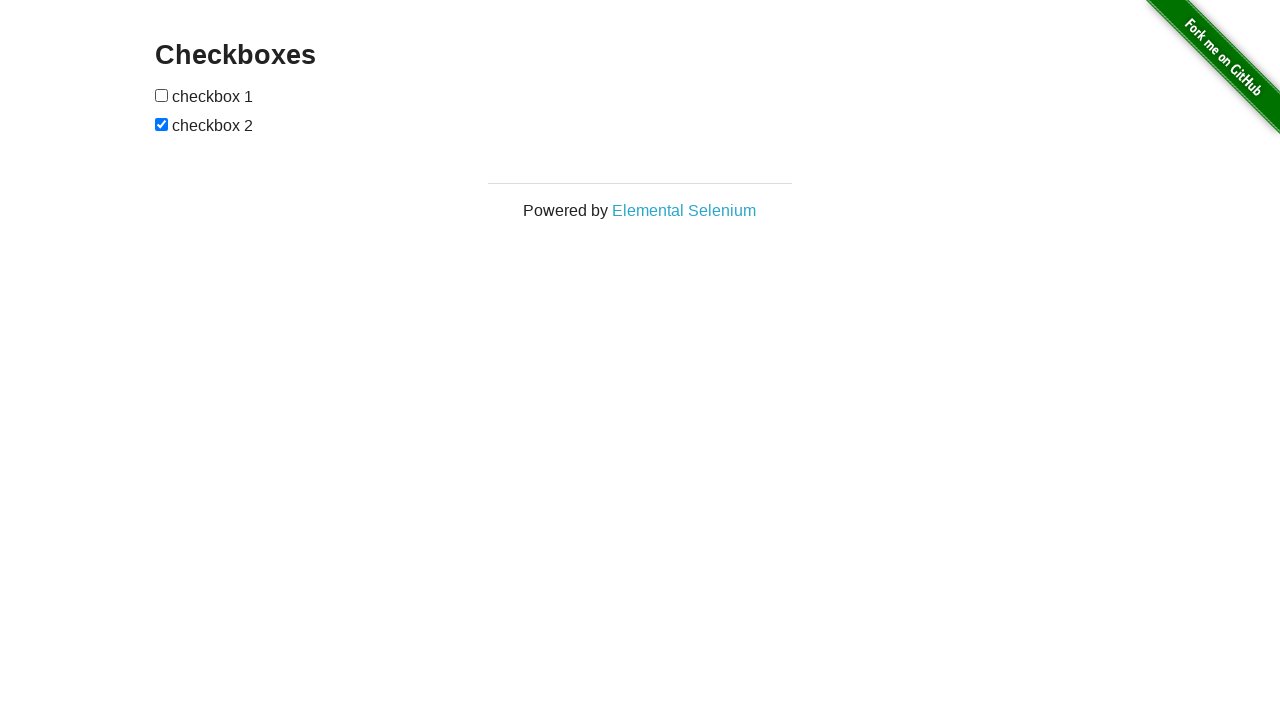

Verified first checkbox is now unchecked
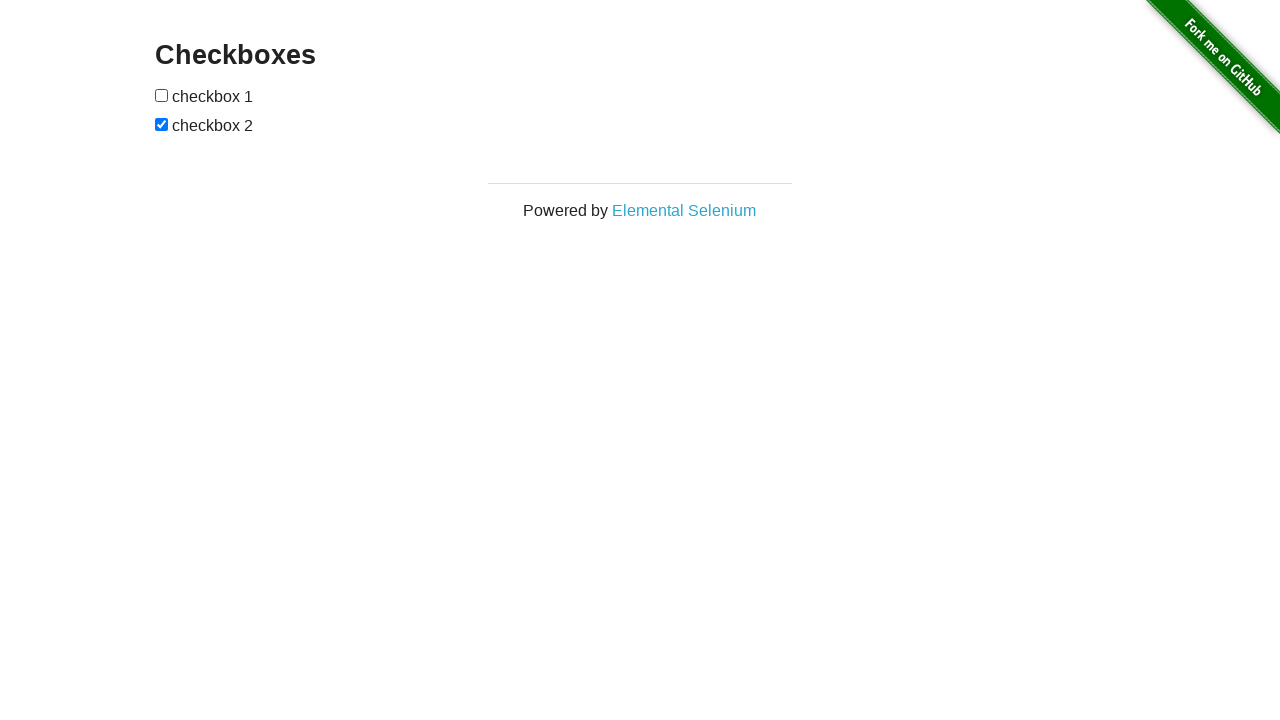

Verified second checkbox remains checked
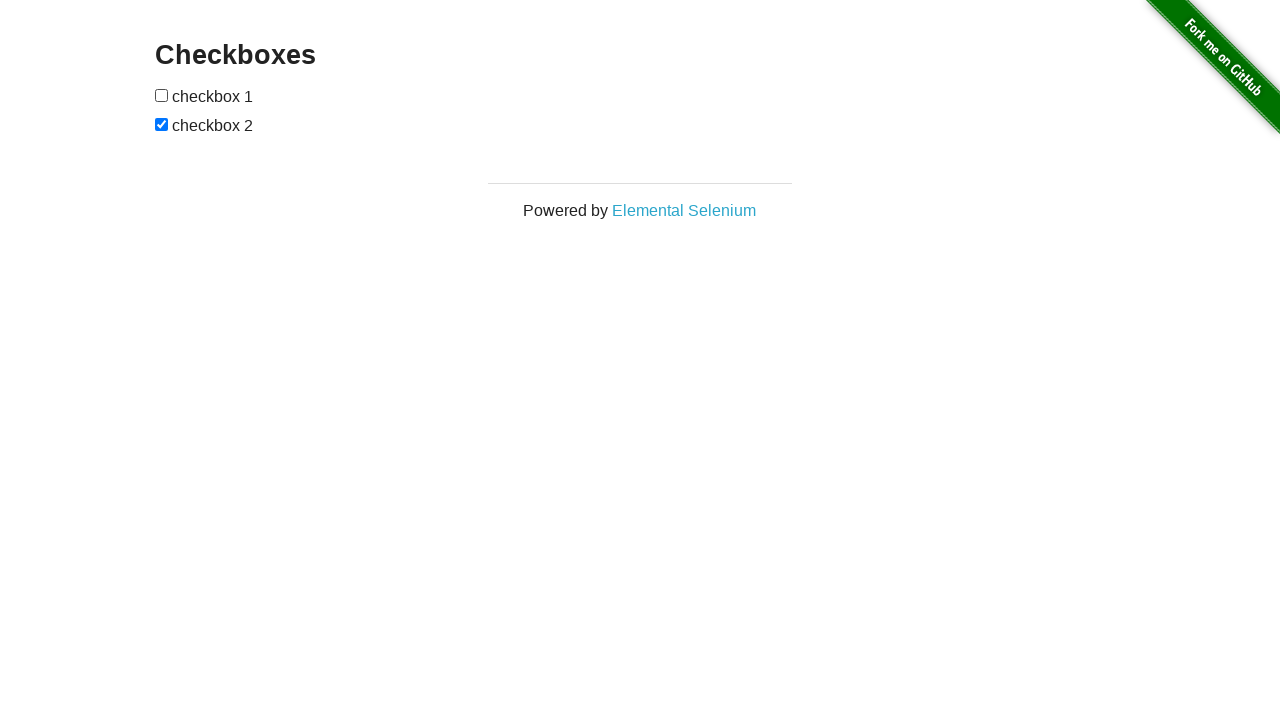

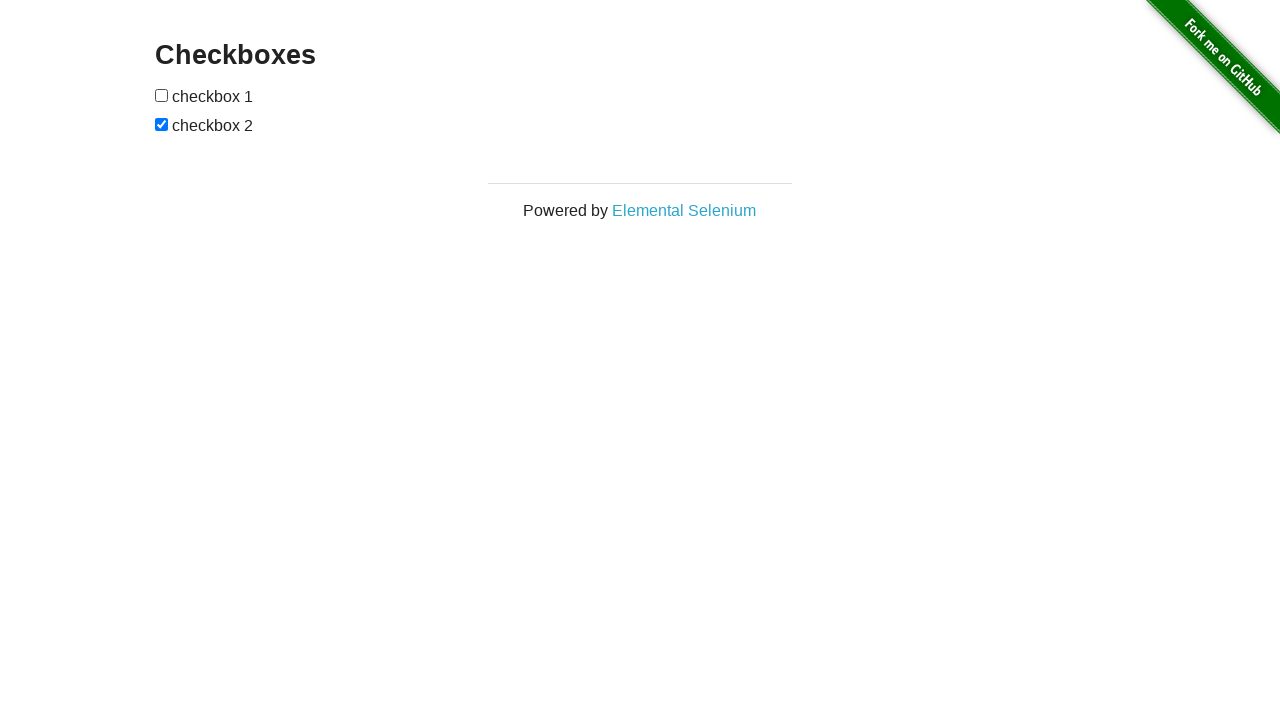